Tests frame navigation by switching between multiple frames and filling text fields in each frame

Starting URL: https://ui.vision/demo/webtest/frames/

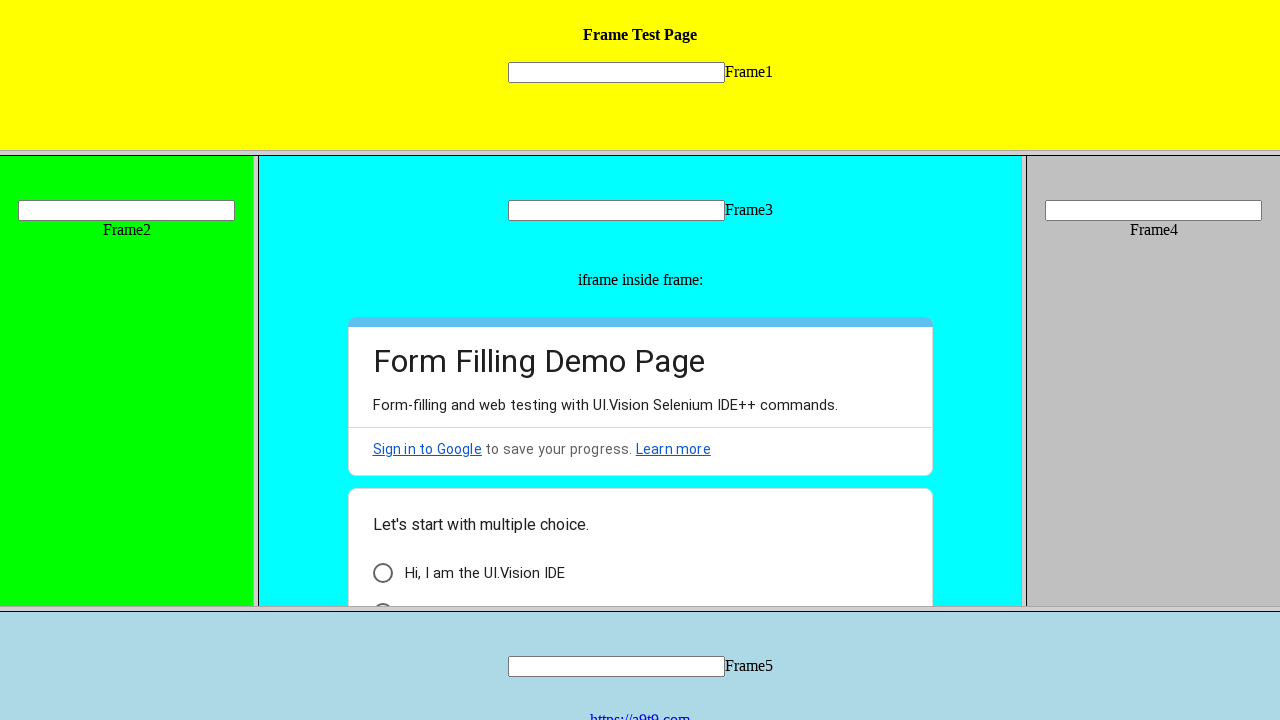

Navigated to frame navigation test URL
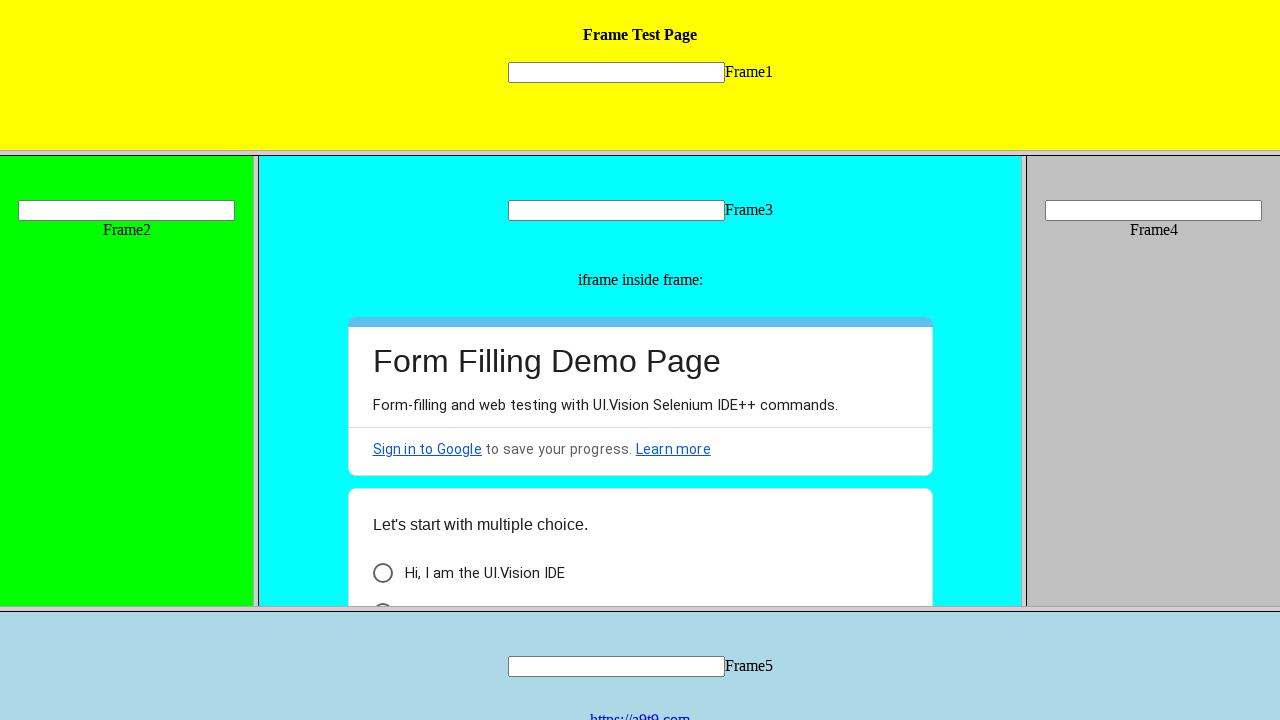

Filled Frame-1 text field with '123' on frame >> nth=0 >> internal:control=enter-frame >> input[name='mytext1']
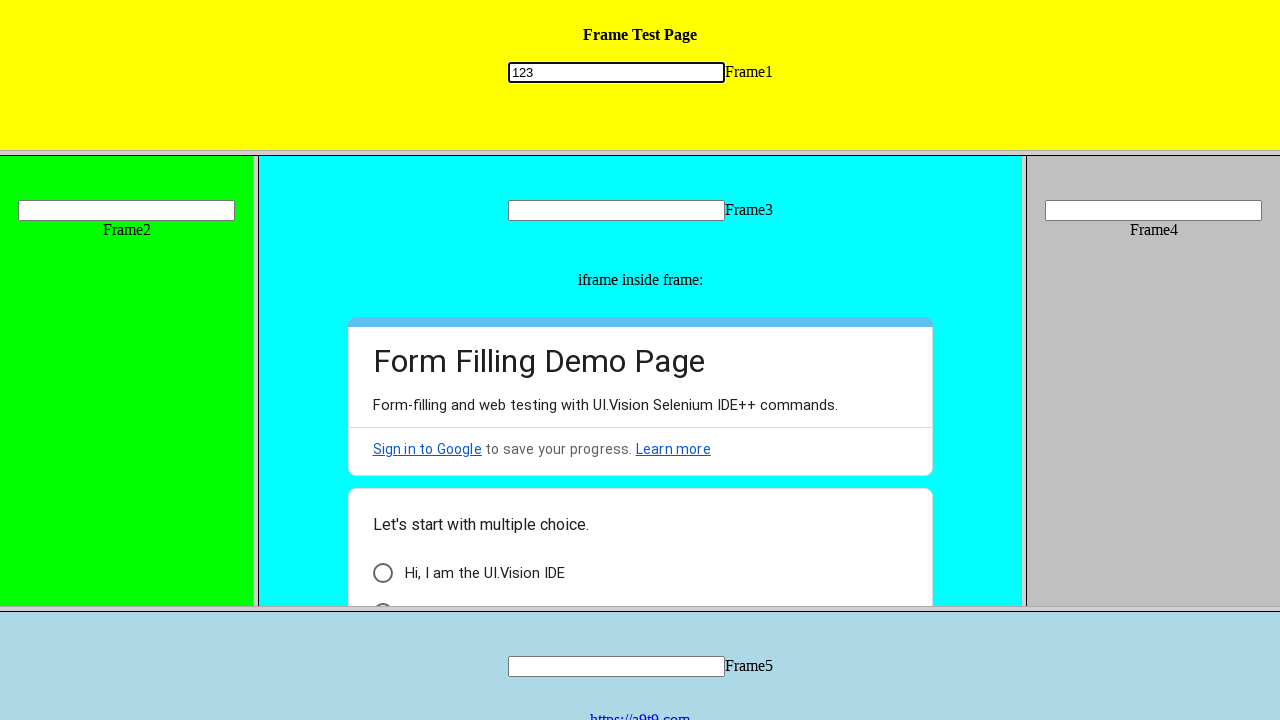

Filled Frame-2 text field with 'Great' on xpath=//frameset//frameset//frame[1] >> internal:control=enter-frame >> input[na
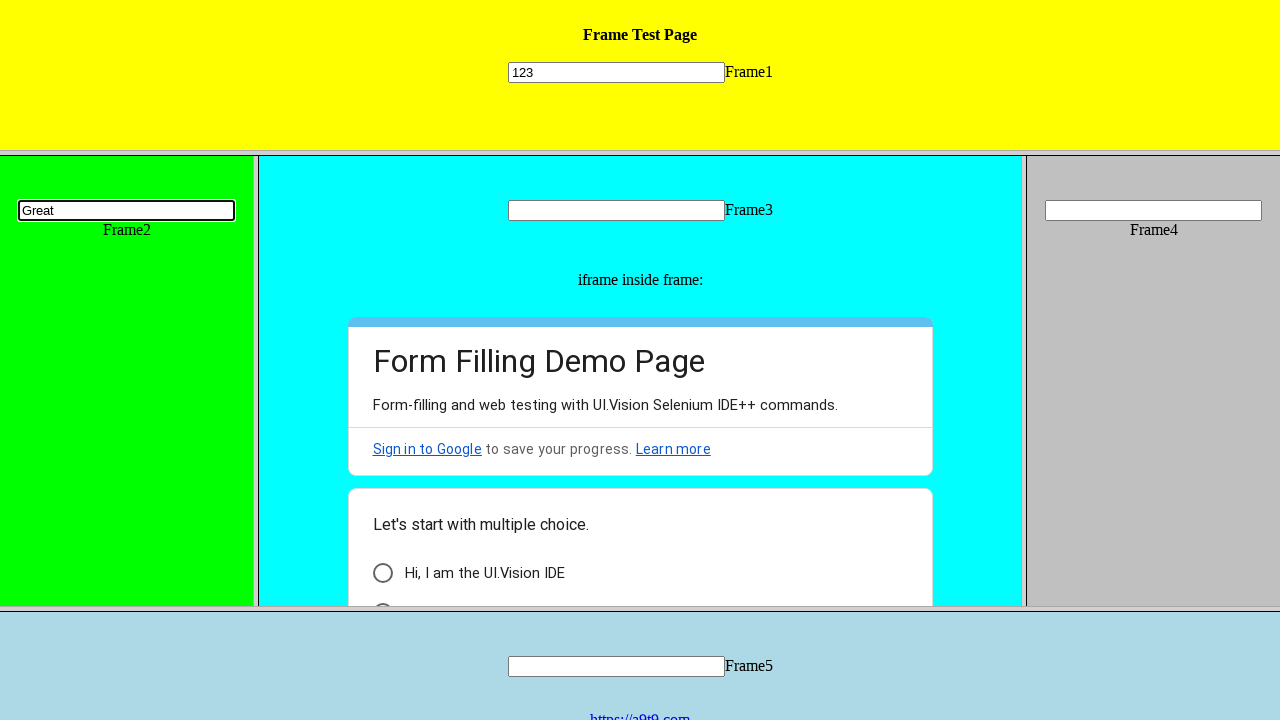

Filled Frame-3 text field with 'Awesome' on xpath=//frameset//frameset//frame[2] >> internal:control=enter-frame >> input[na
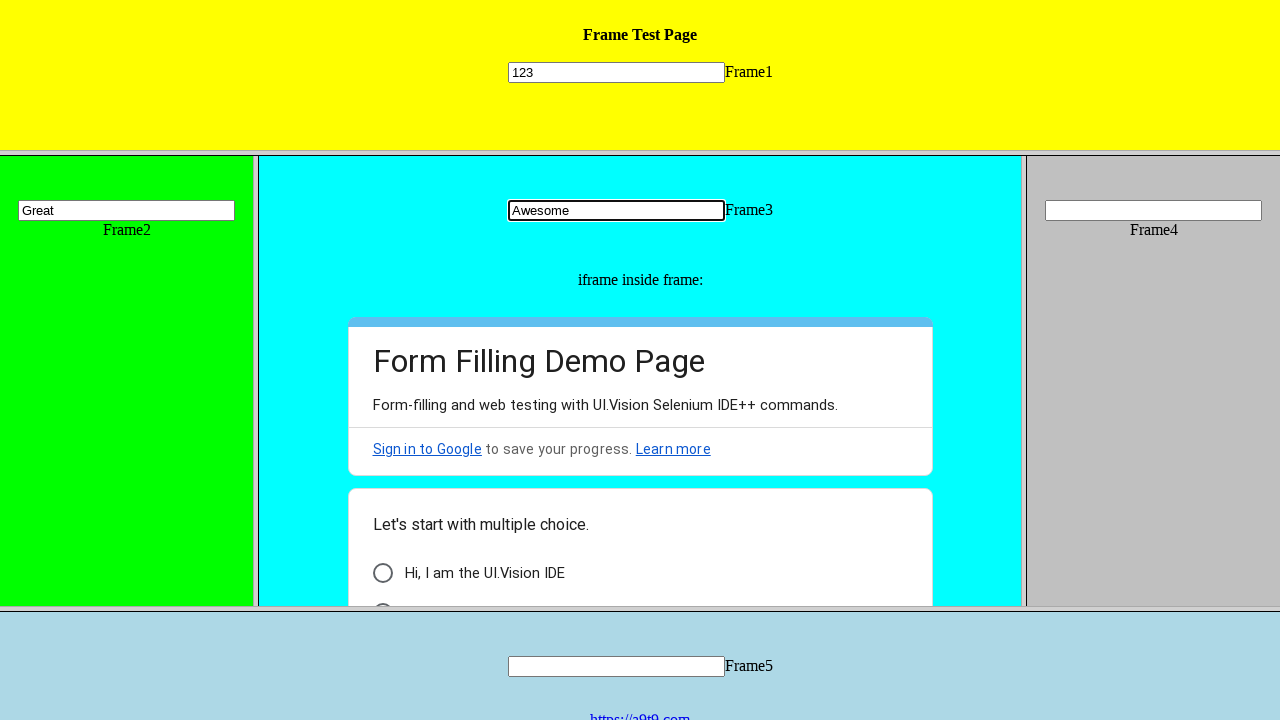

Filled Frame-4 text field with 'Very Good' on frame[src='frame_4.html'] >> internal:control=enter-frame >> input[type='text']
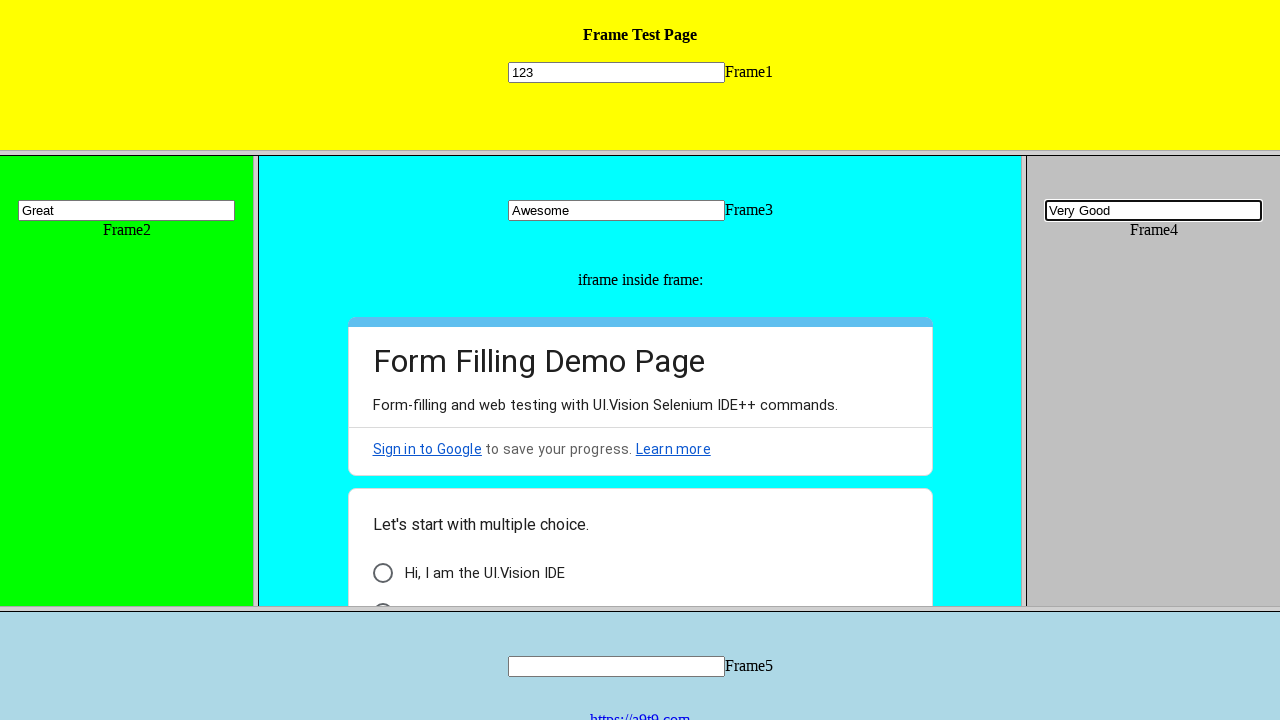

Filled Frame-5 text field with 'here you go' on xpath=/html[1]/frameset[1]/frame[2] >> internal:control=enter-frame >> input[nam
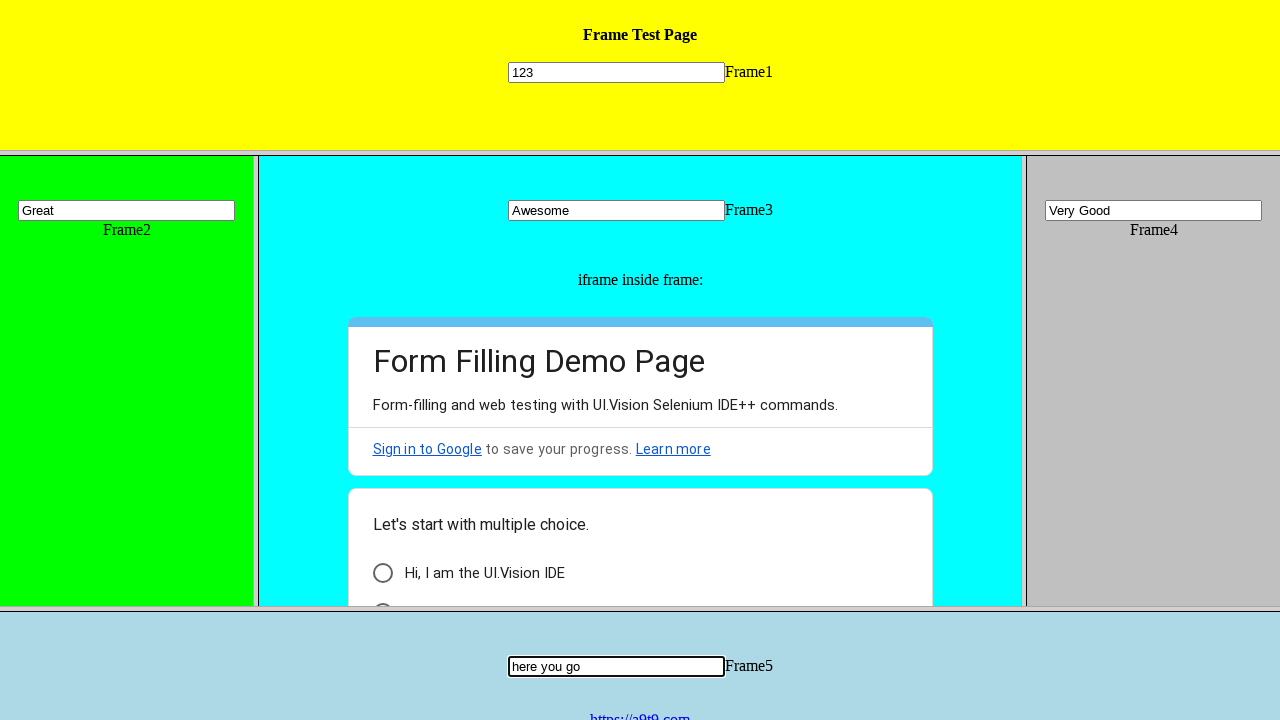

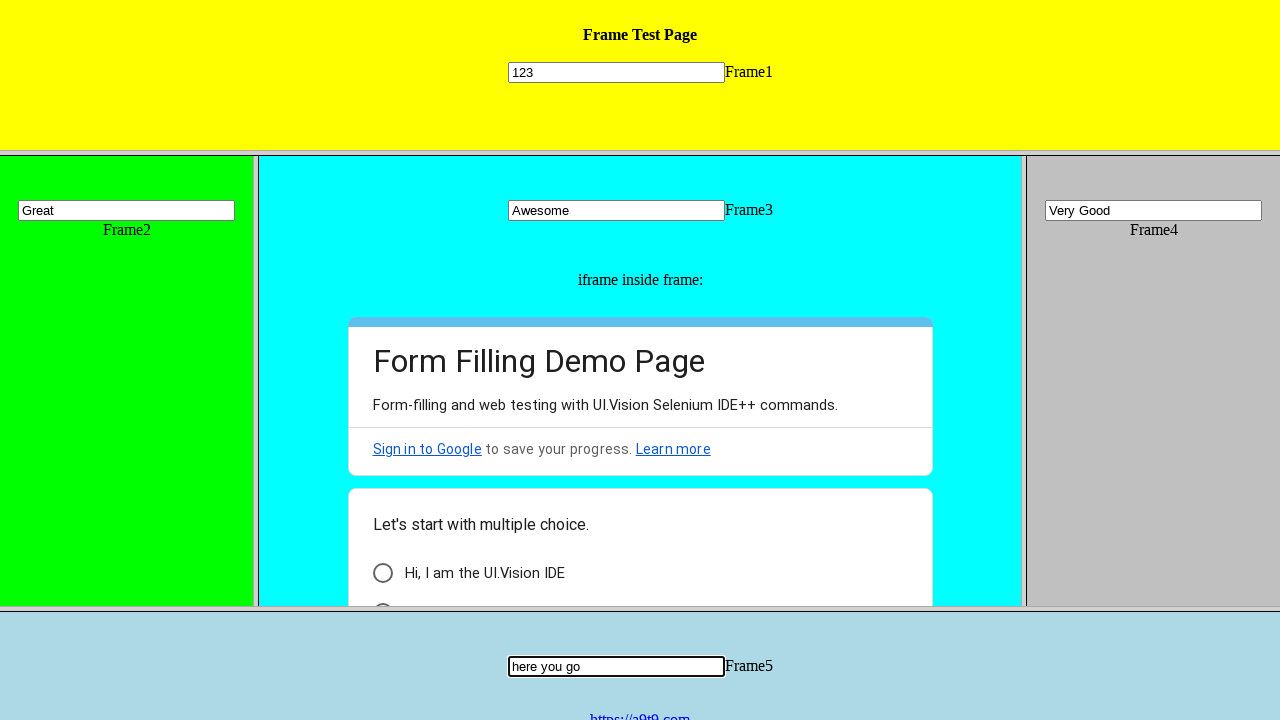